Tests the TodoMVC application by creating a new task, completing it, verifying it's marked as completed, checking it appears on the Completed tab, and verifying it's removed from the Active tab.

Starting URL: https://todomvc.com/examples/angular/dist/browser/#/all

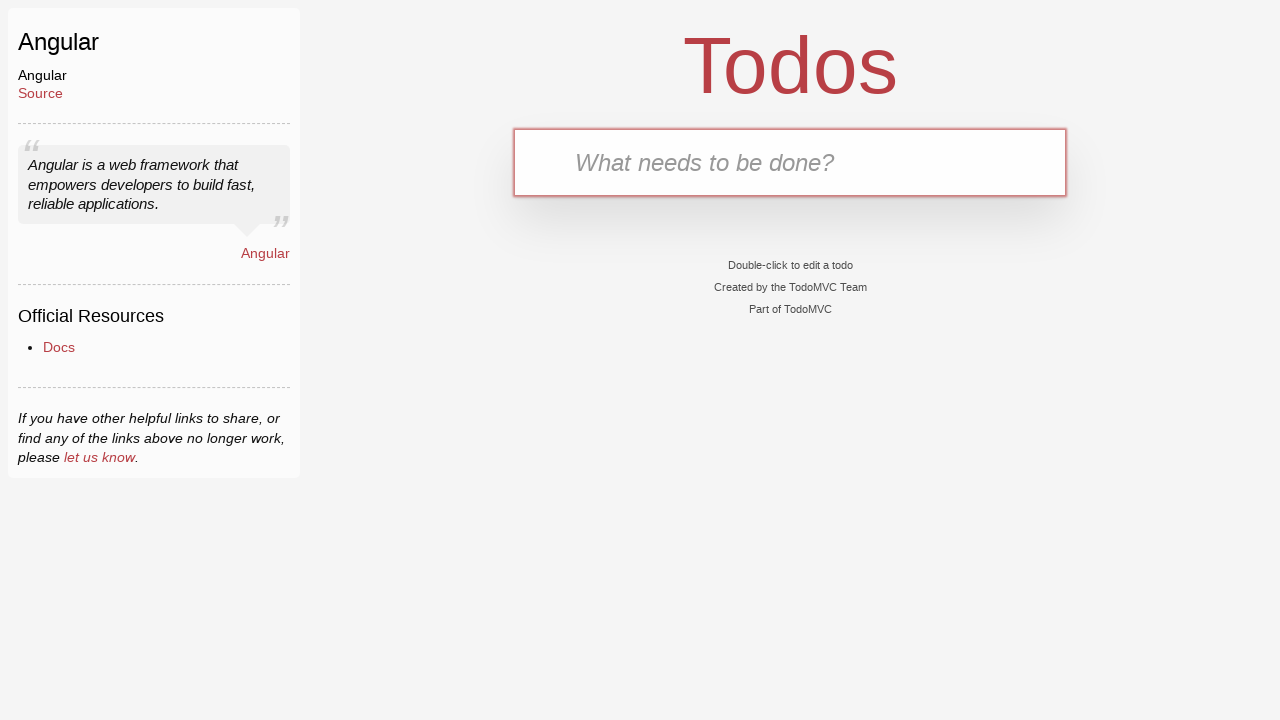

Filled new task input with 'Buy groceries' on .new-todo
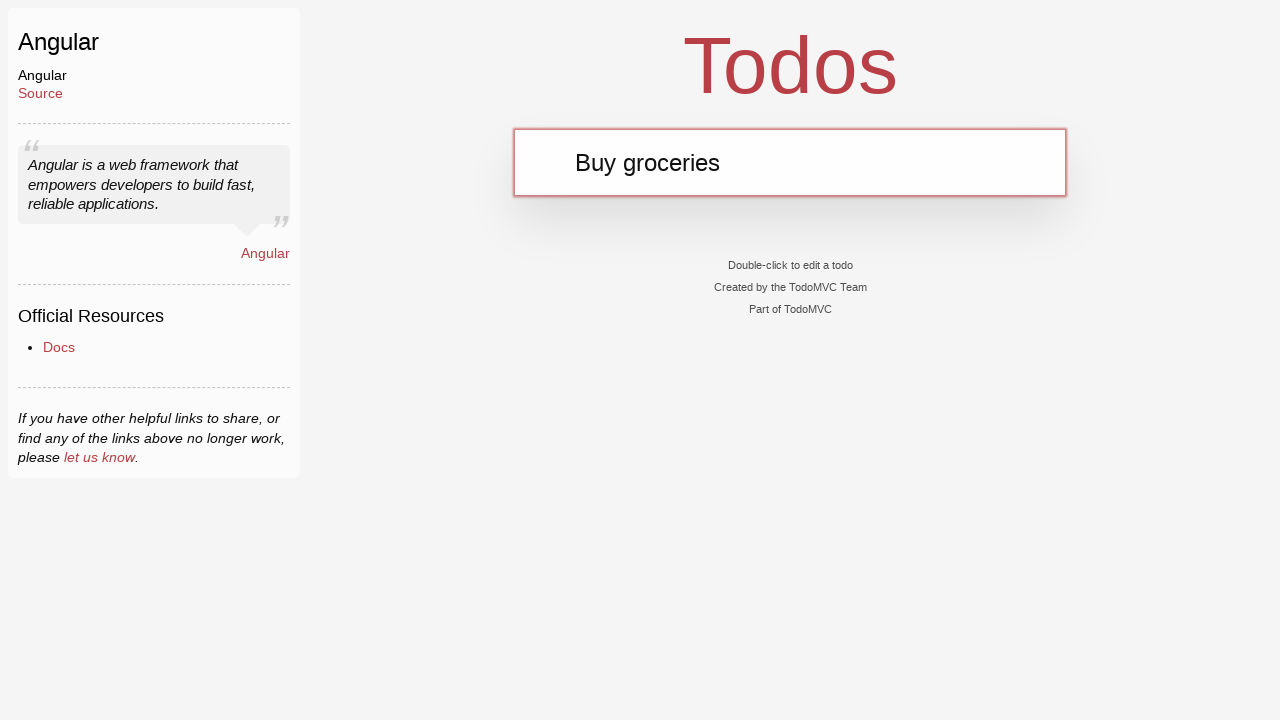

Pressed Enter to create the task on .new-todo
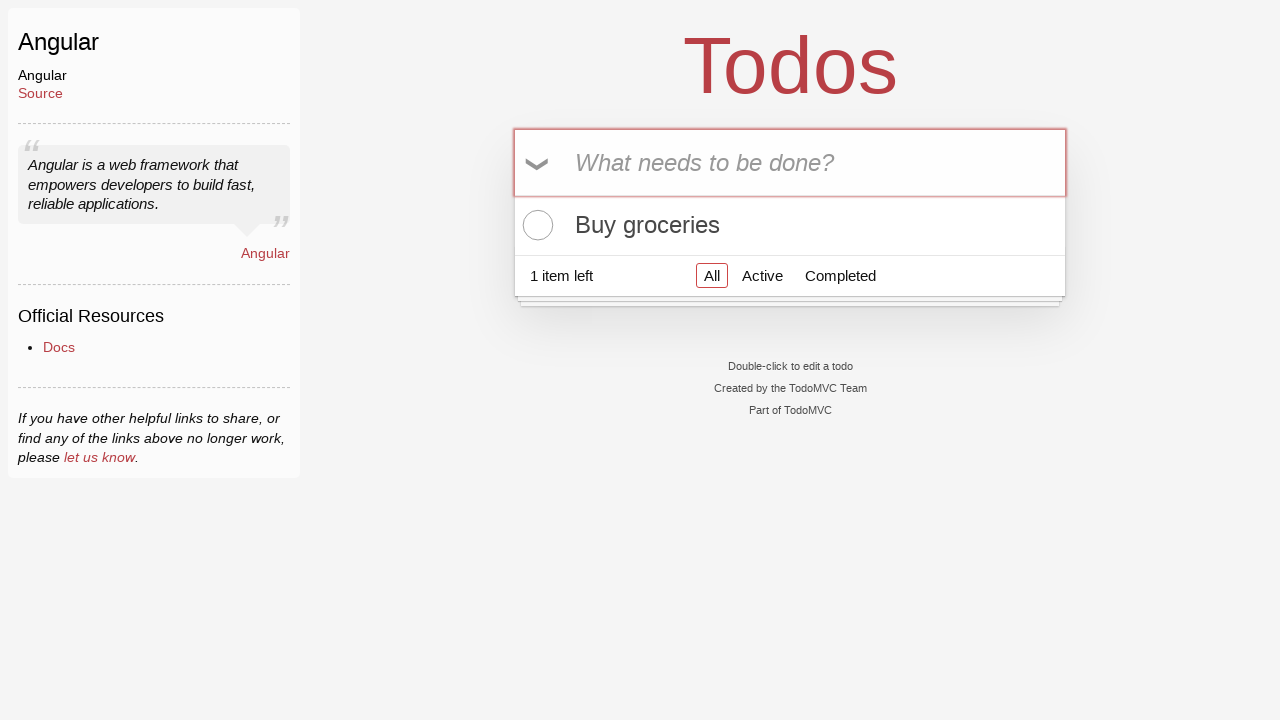

Waited for todo list to appear
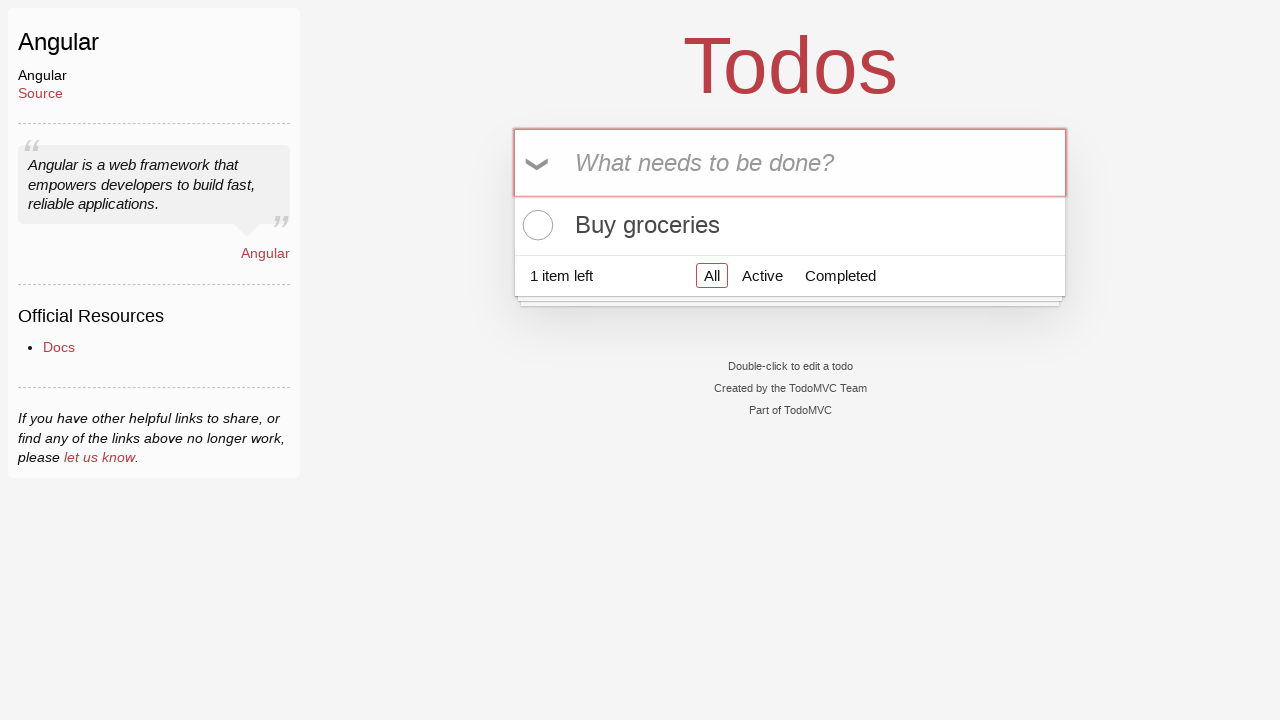

Located todo list element
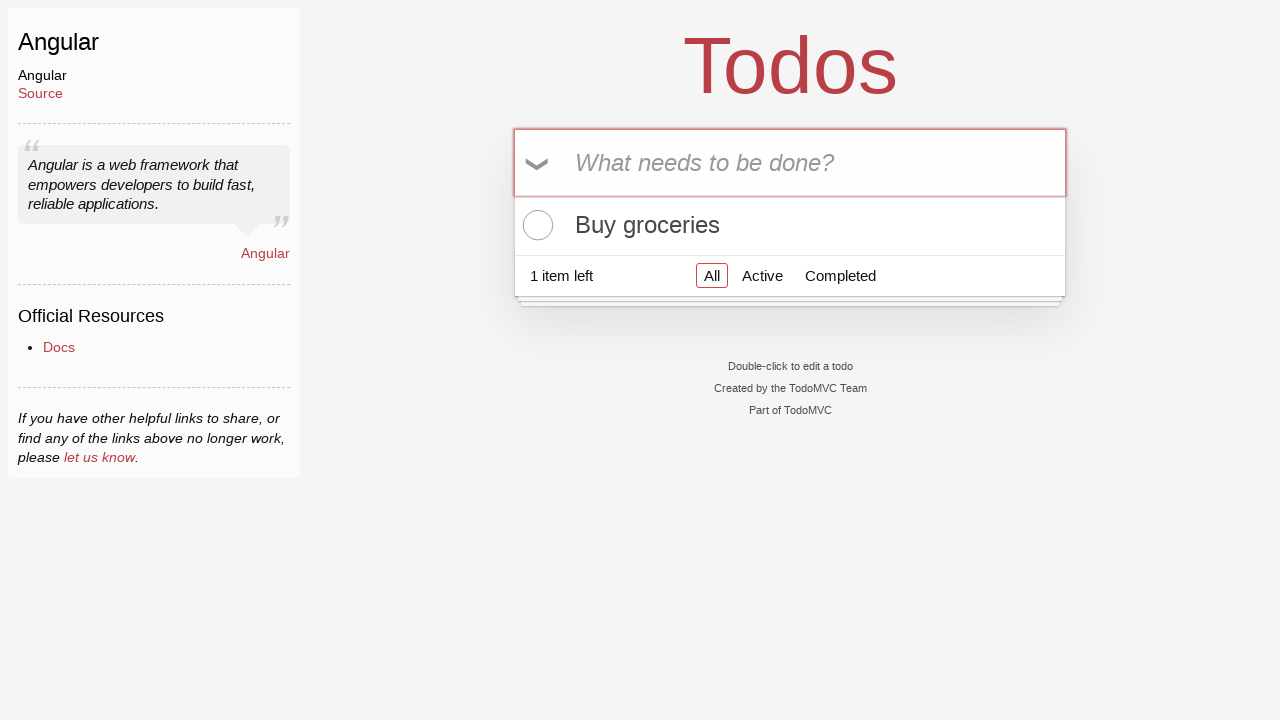

Verified 'Buy groceries' task appears in todo list
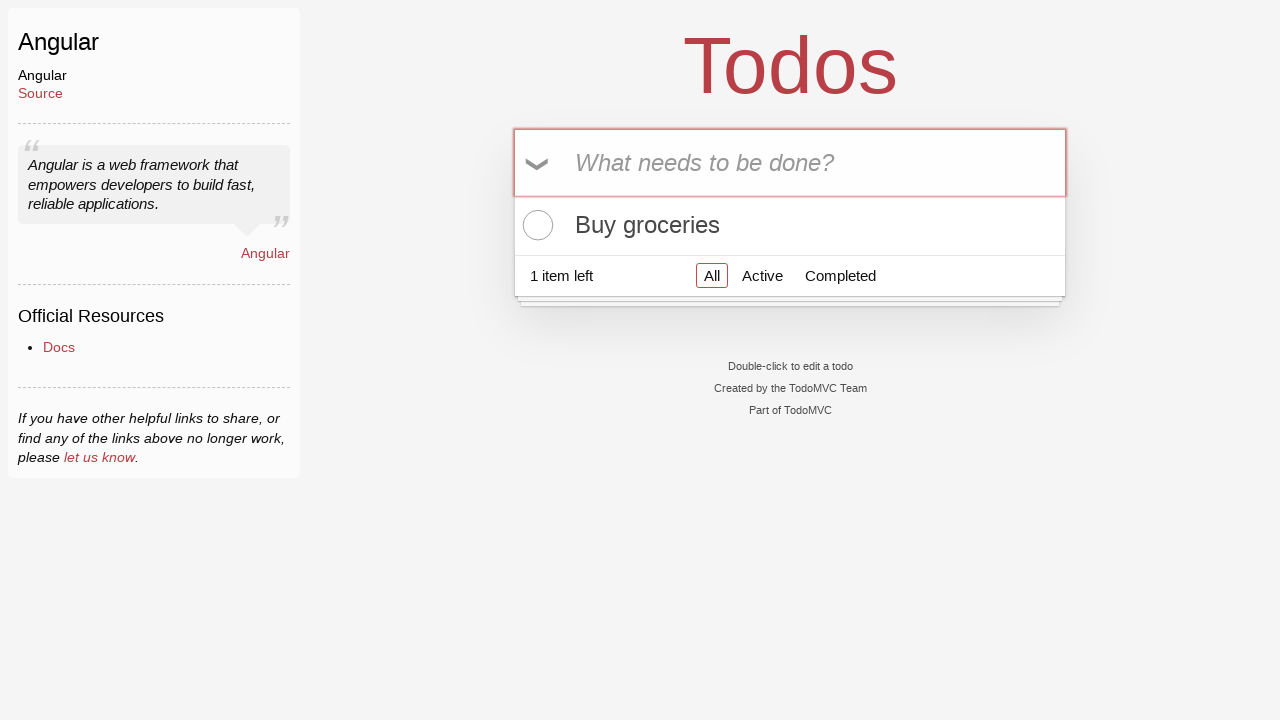

Clicked toggle button to mark task as completed at (535, 225) on .toggle
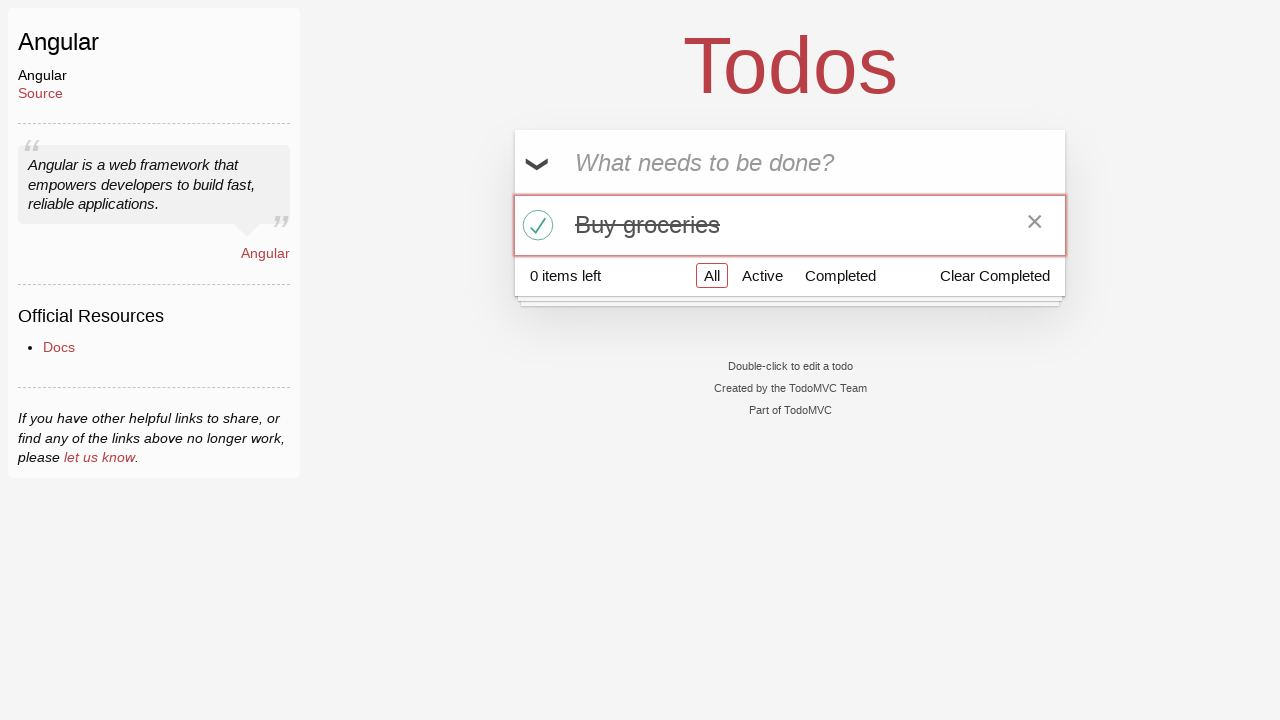

Located task item element
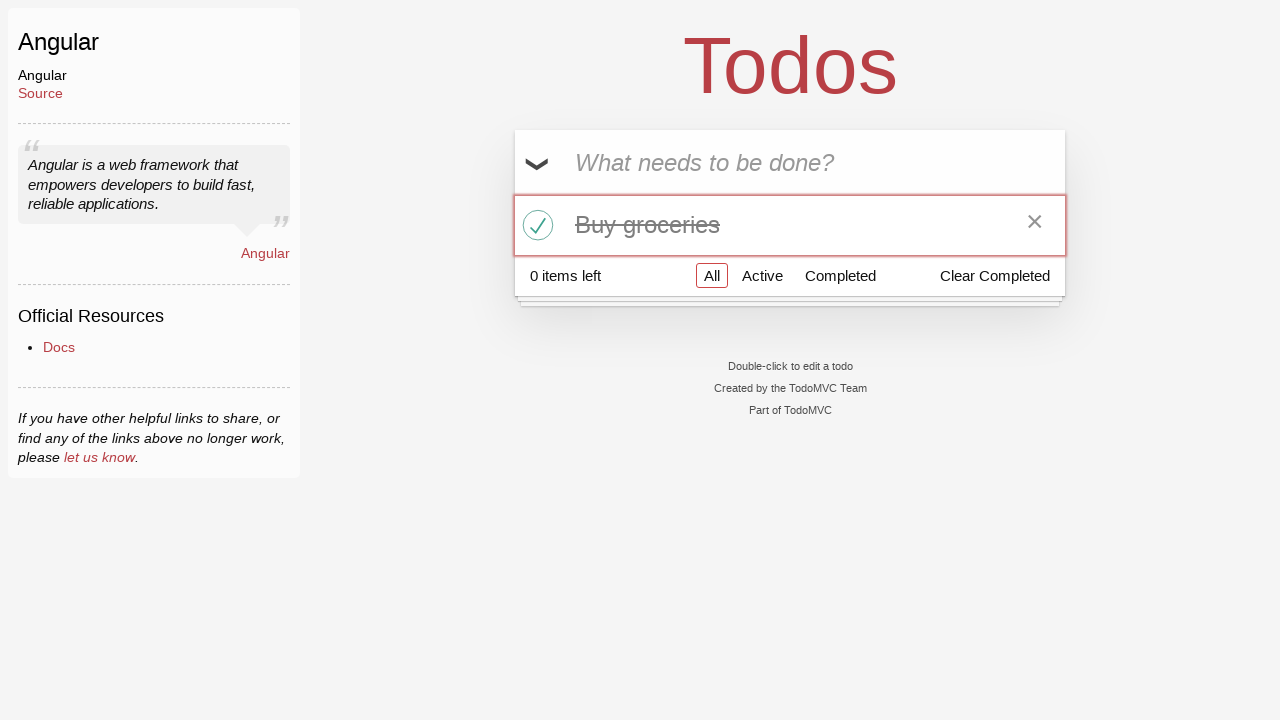

Verified task has 'completed' class attribute
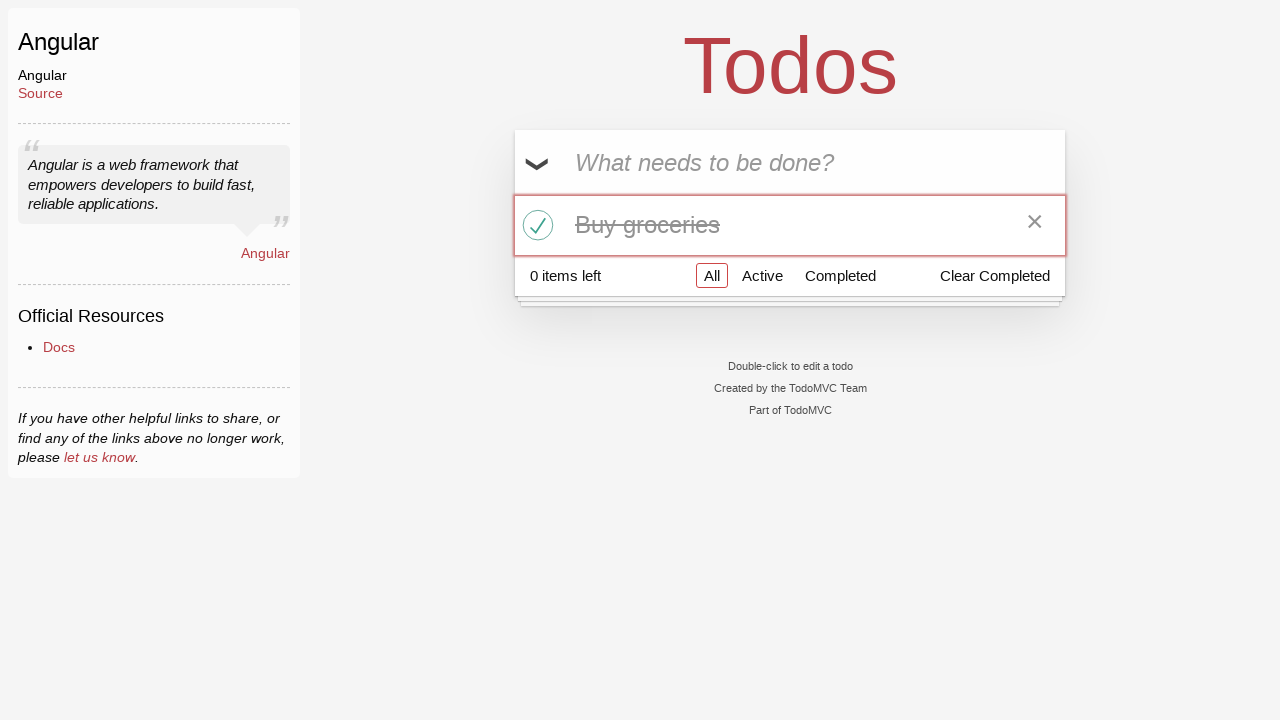

Clicked Completed tab at (840, 275) on [href='#/completed']
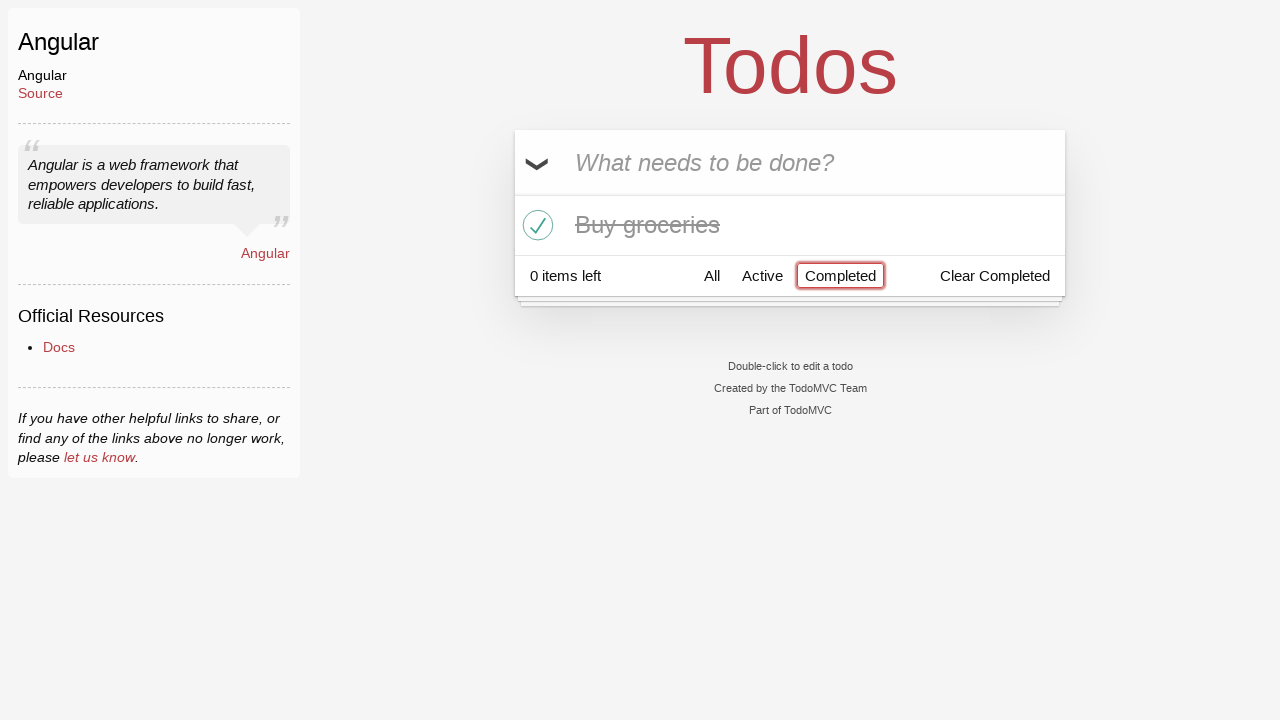

Located completed todo list
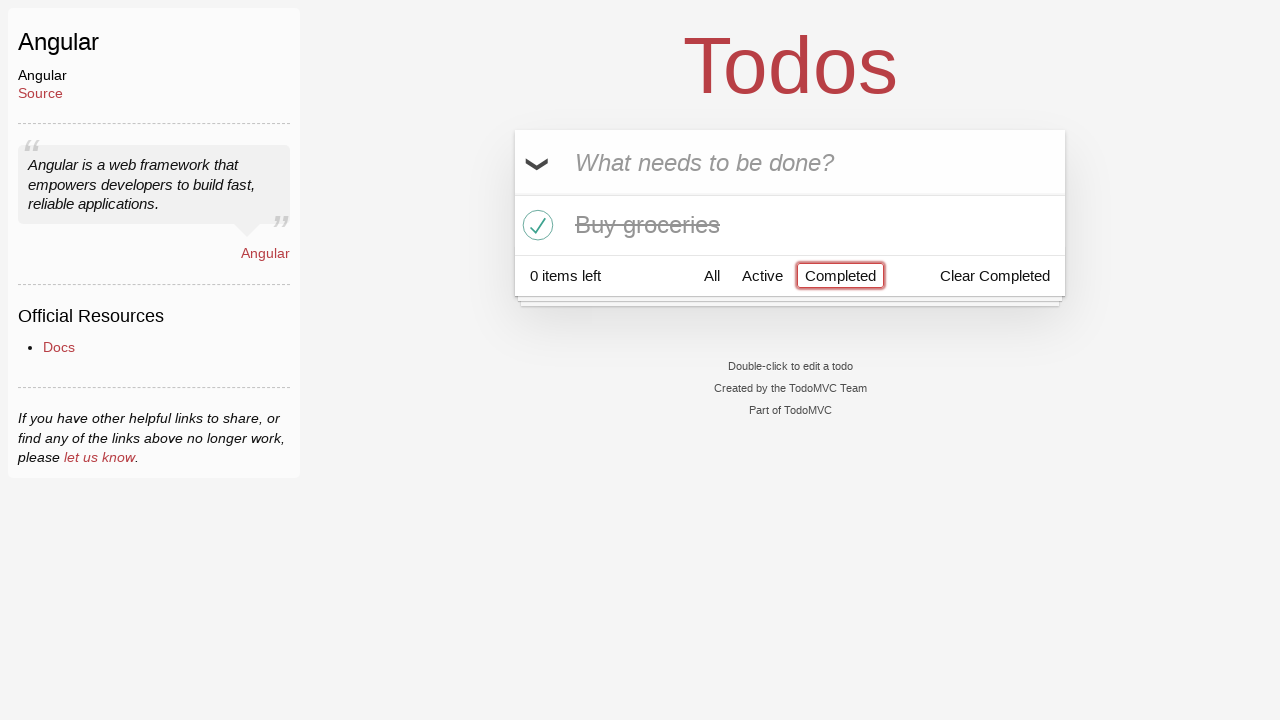

Verified 'Buy groceries' task appears in Completed tab
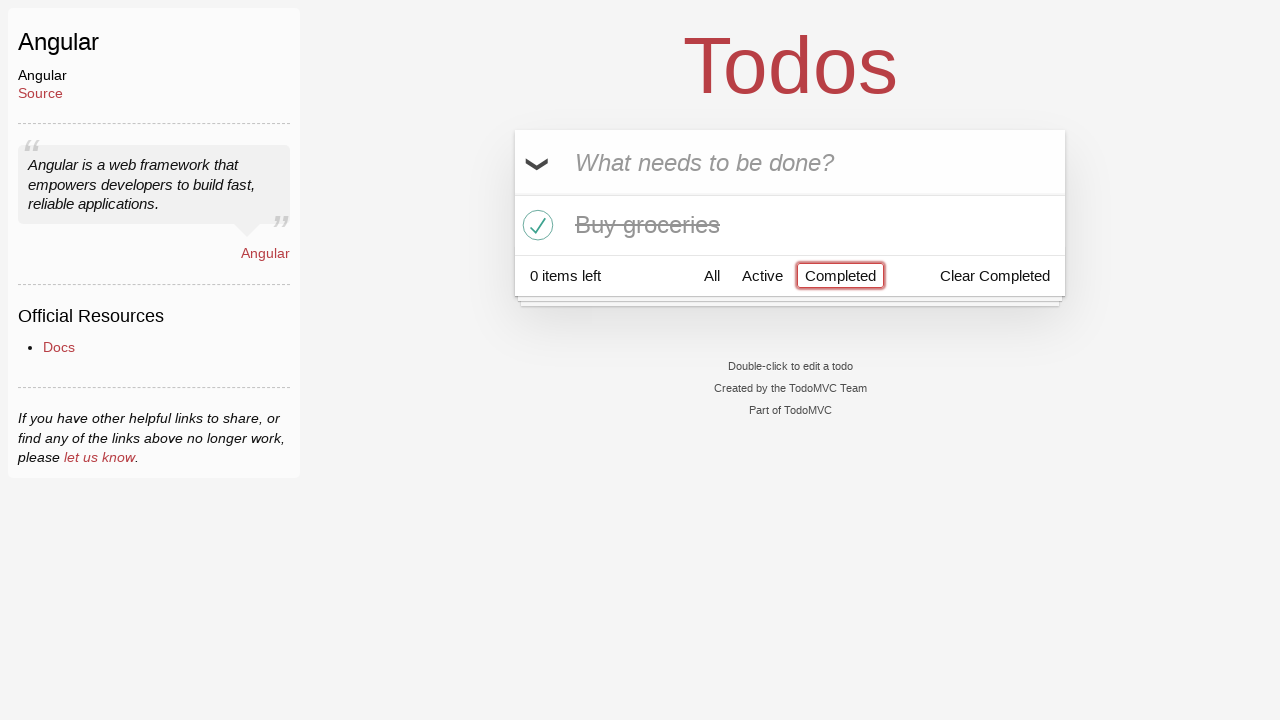

Clicked Active tab at (762, 275) on [href='#/active']
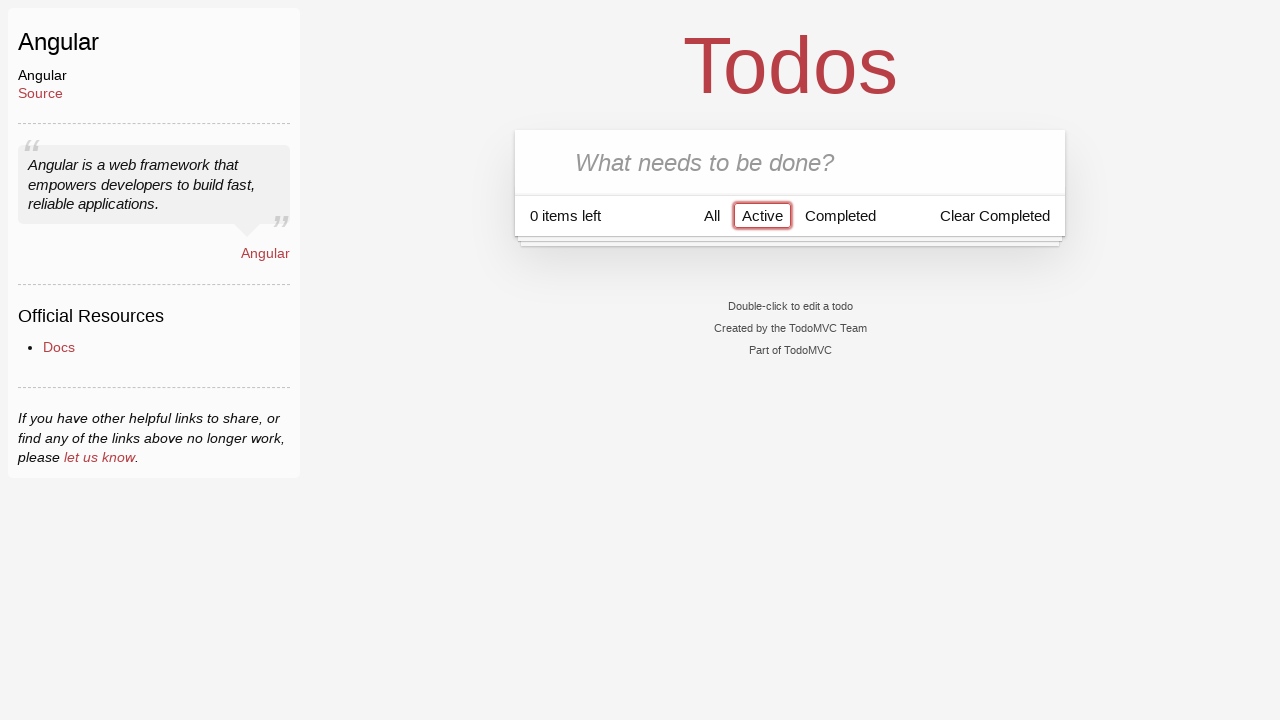

Located active todo items
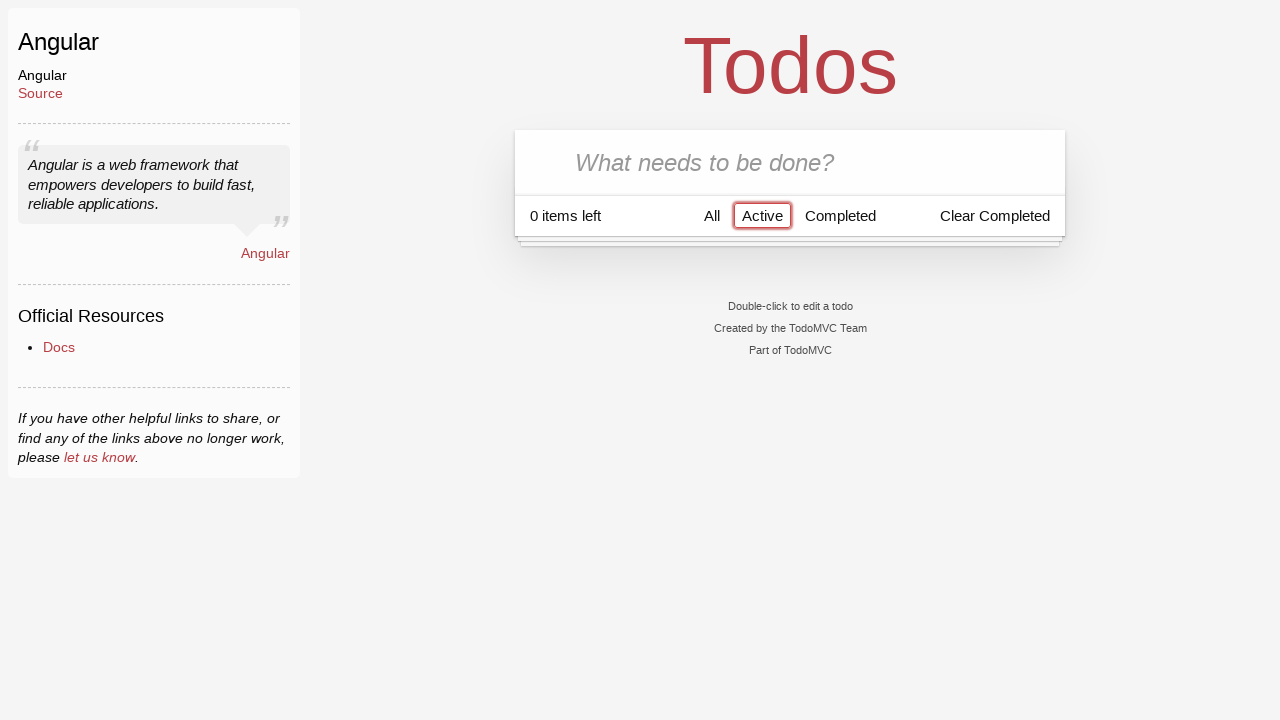

Verified no active tasks remain (count is 0)
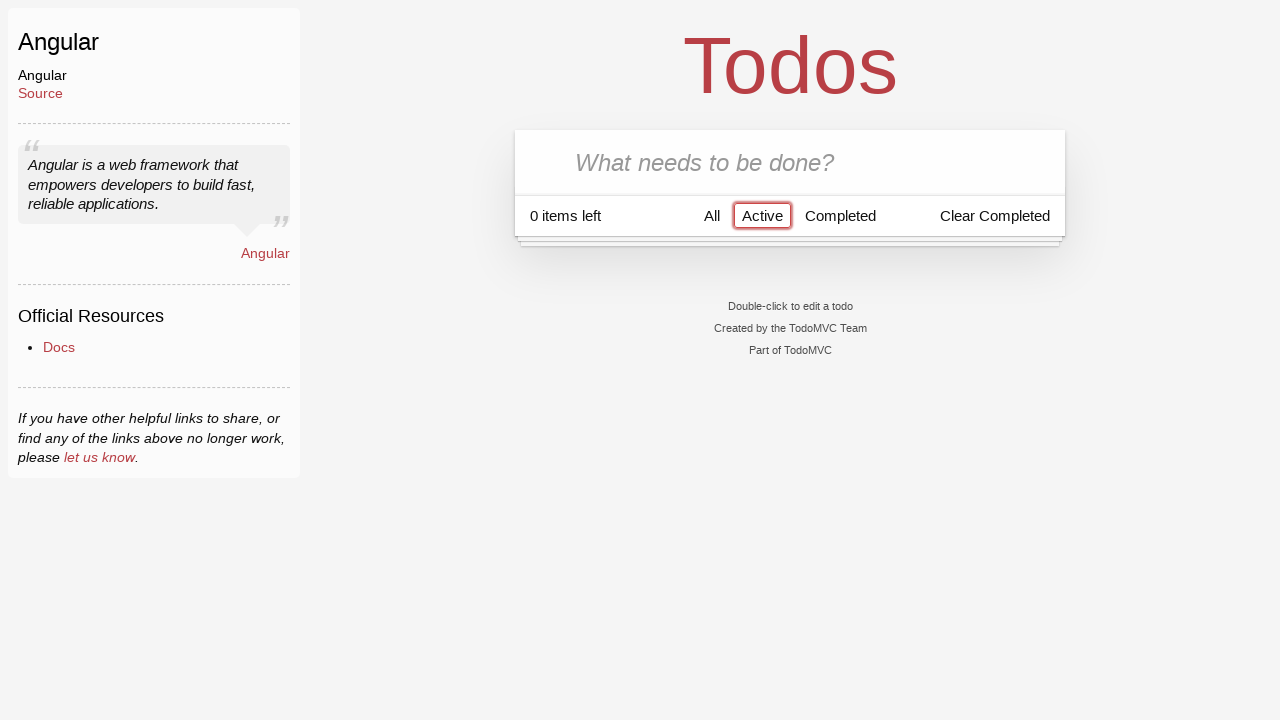

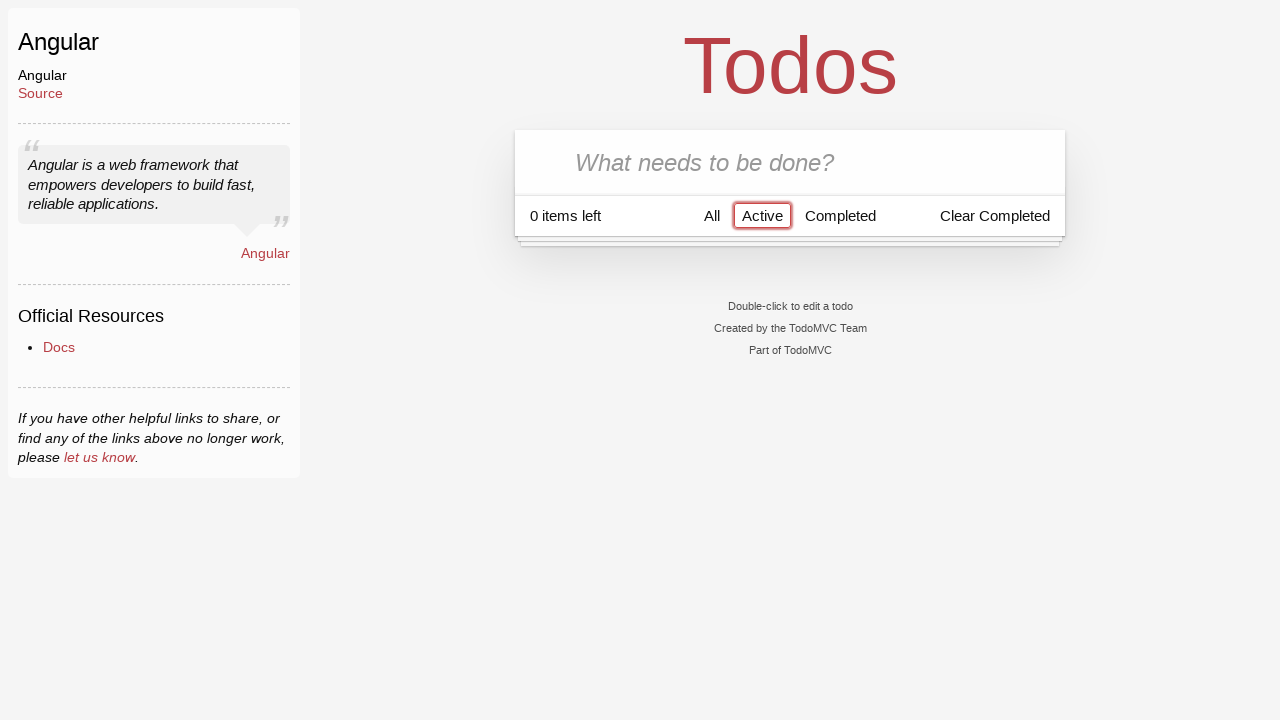